Tests switching between multiple browser windows by clicking a link that opens a new window, then switching to the new window and verifying the page title

Starting URL: http://the-internet.herokuapp.com/windows

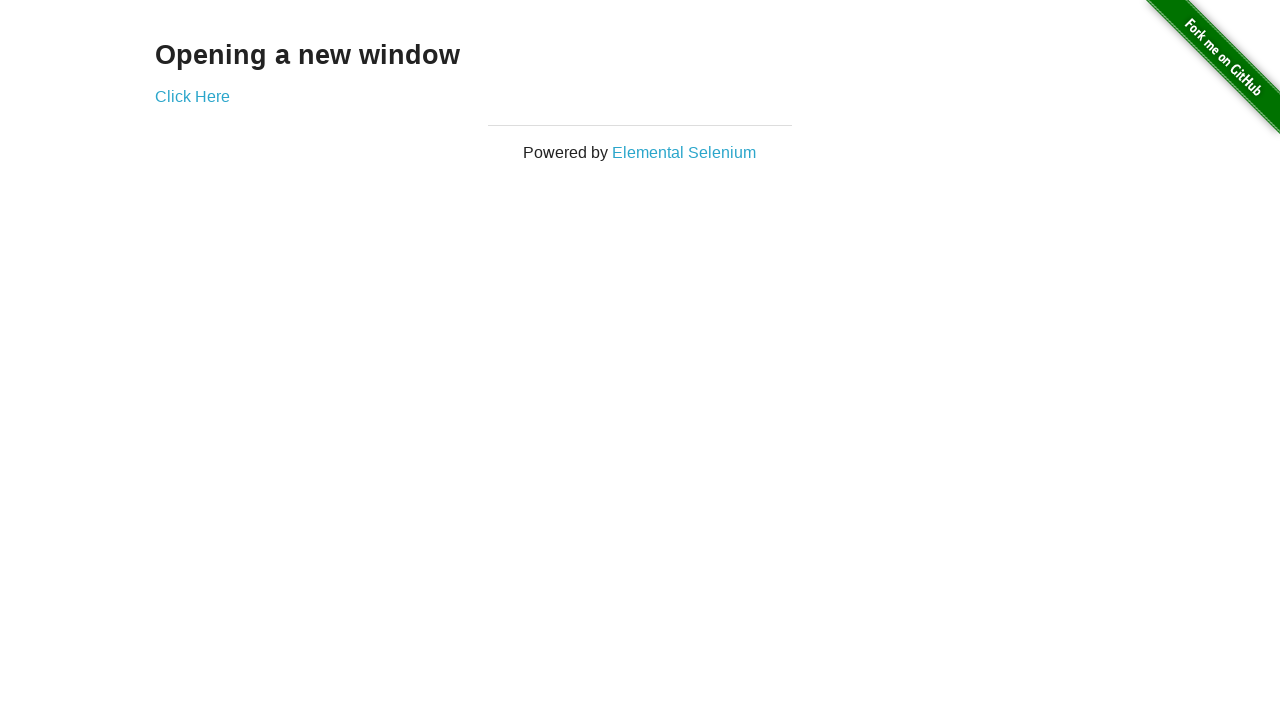

Clicked link to open new window at (192, 96) on .example a
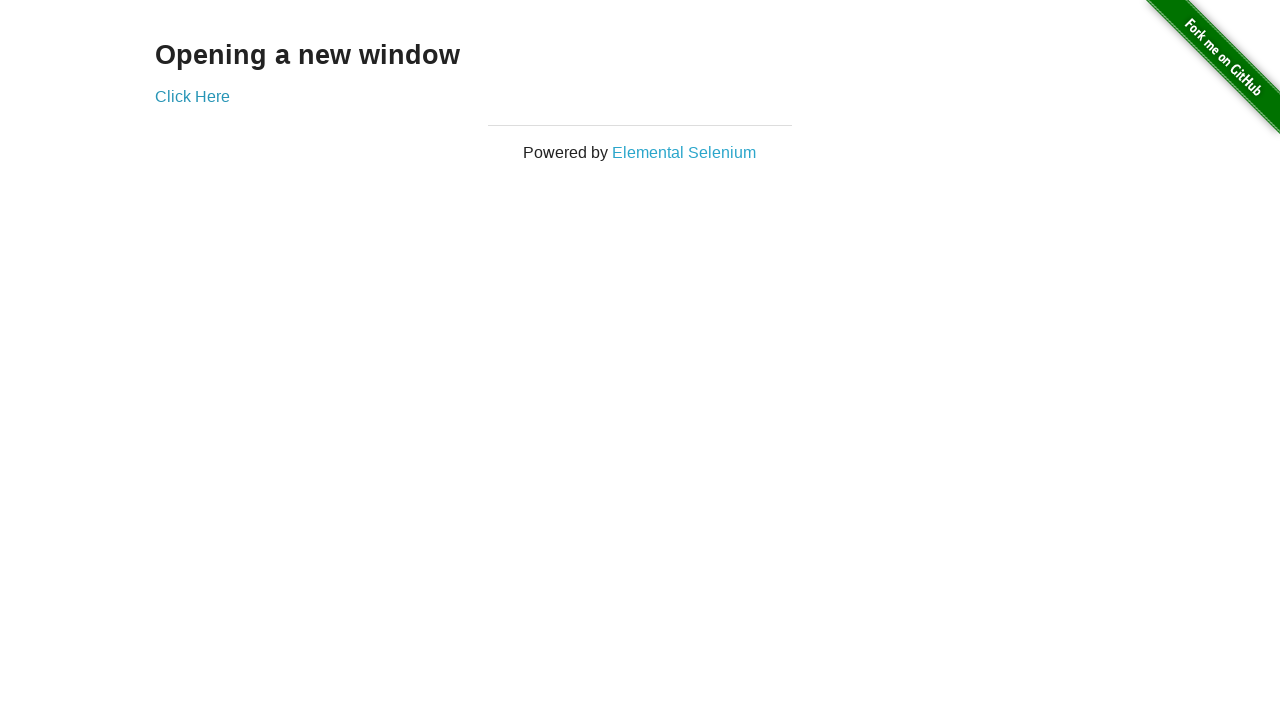

Captured new window page object
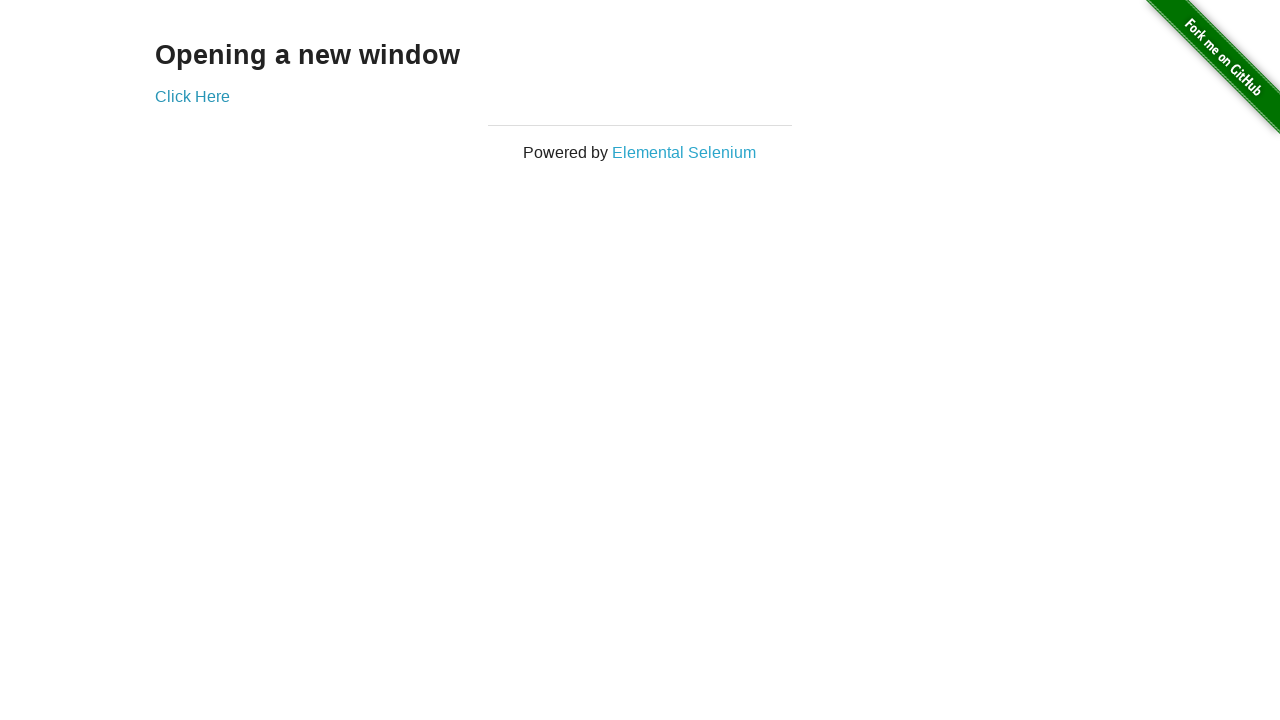

New window page loaded
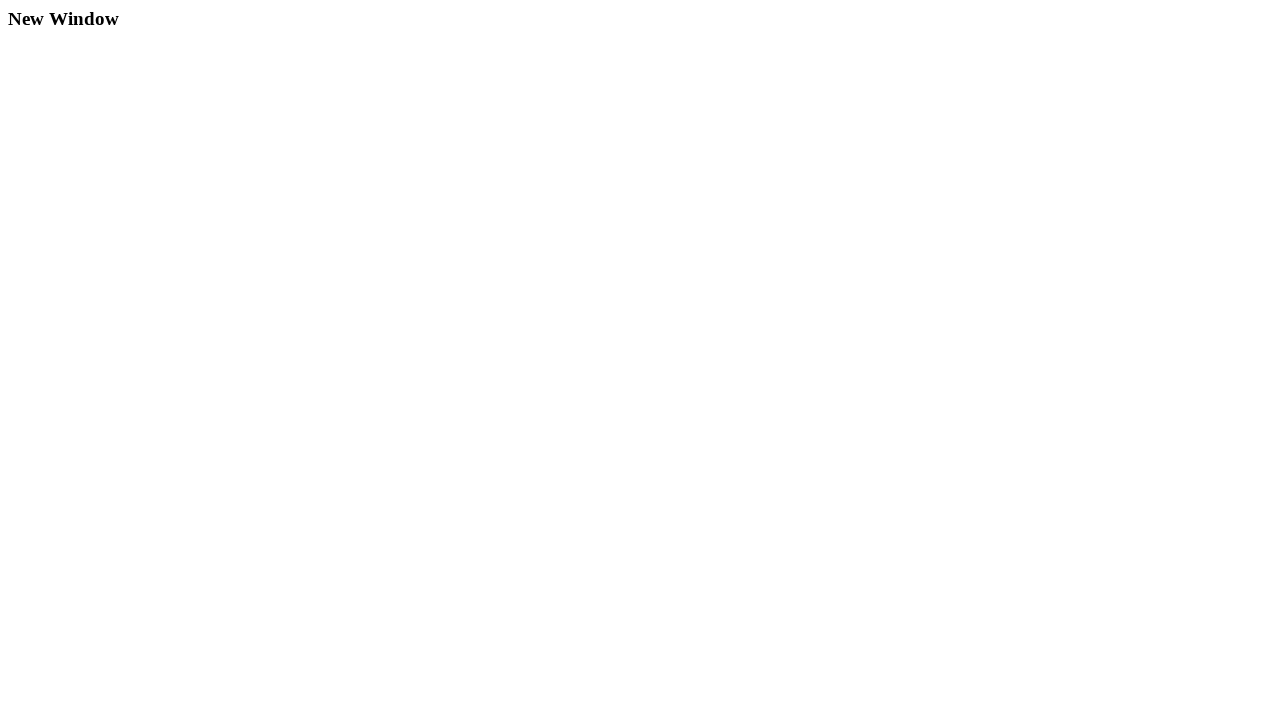

Verified original page title is not 'New Window'
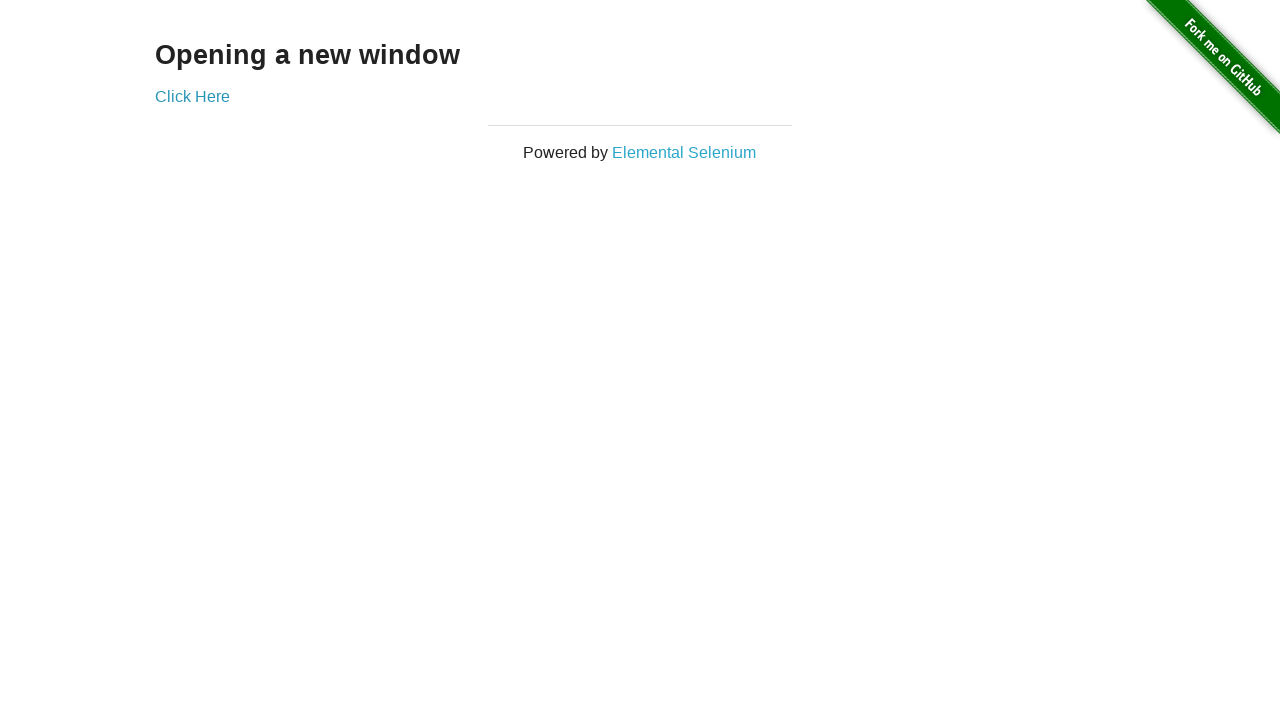

Verified new page title is 'New Window'
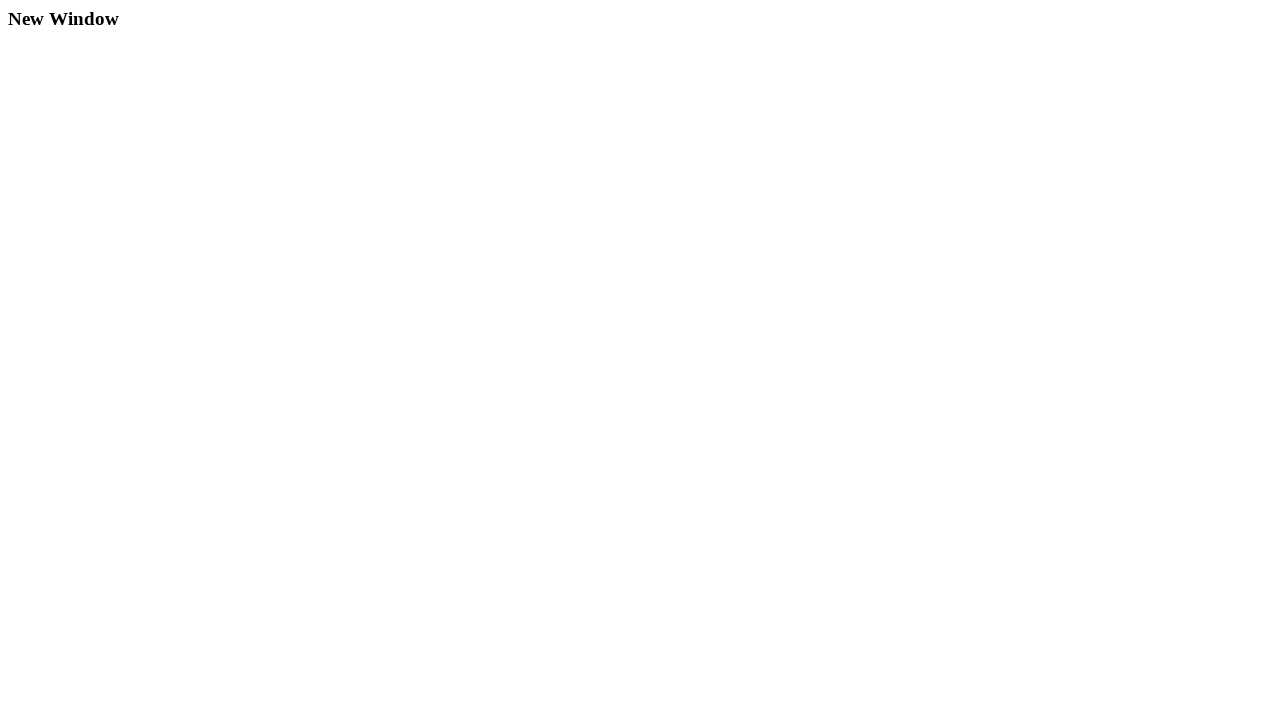

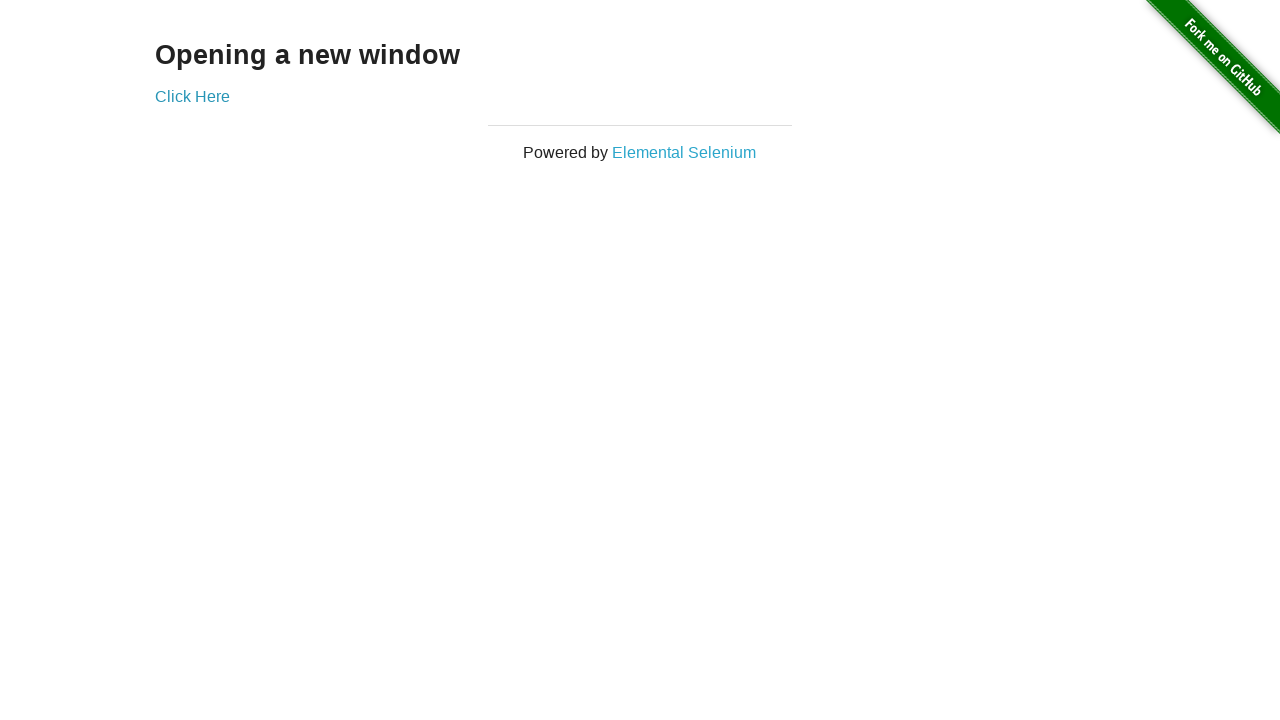